Navigates to checkout form and verifies first name field is enabled and displayed

Starting URL: https://webshop-agil-testautomatiserare.netlify.app/

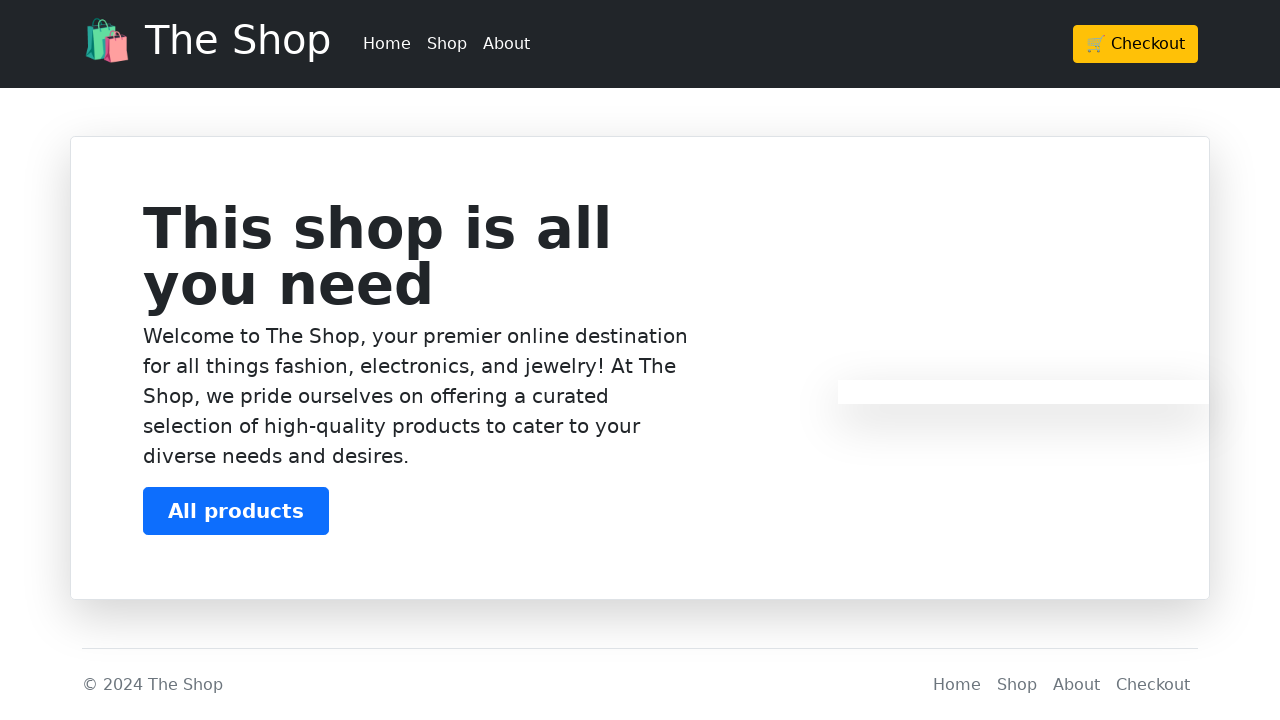

Clicked checkout button at (1136, 44) on .btn-warning
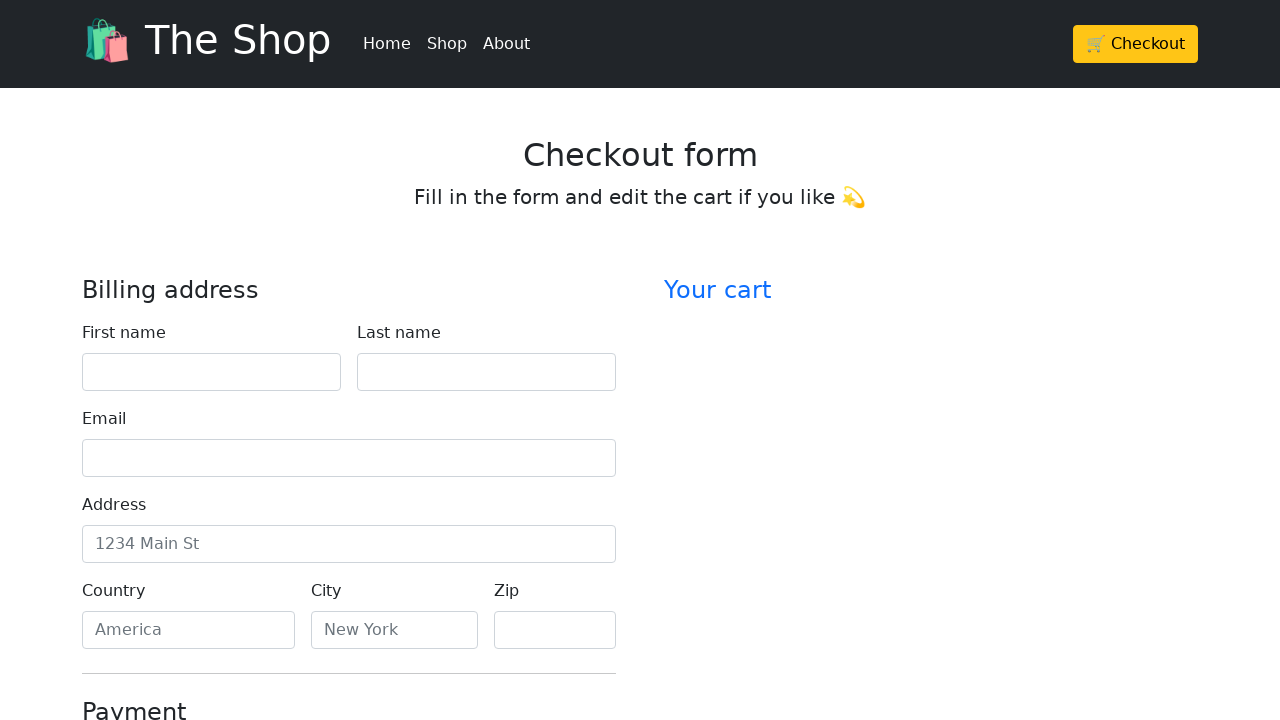

Located first name input field
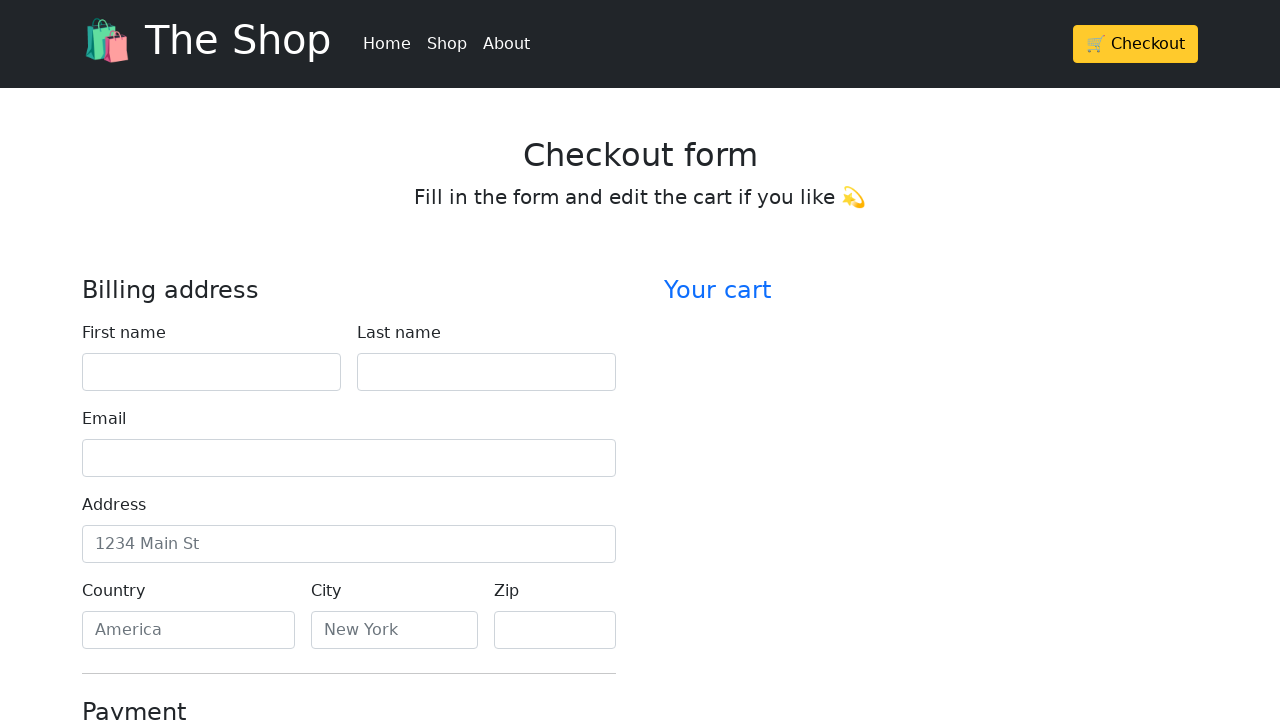

Verified first name field is enabled
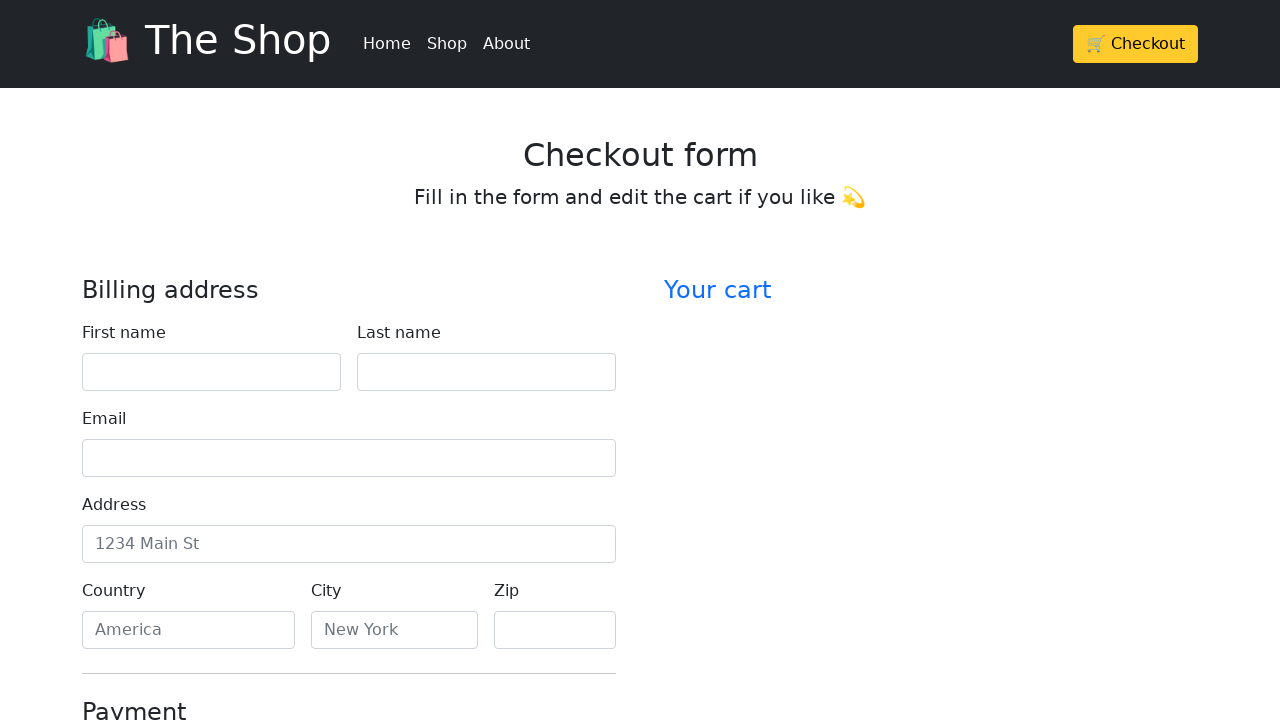

Verified first name field is visible
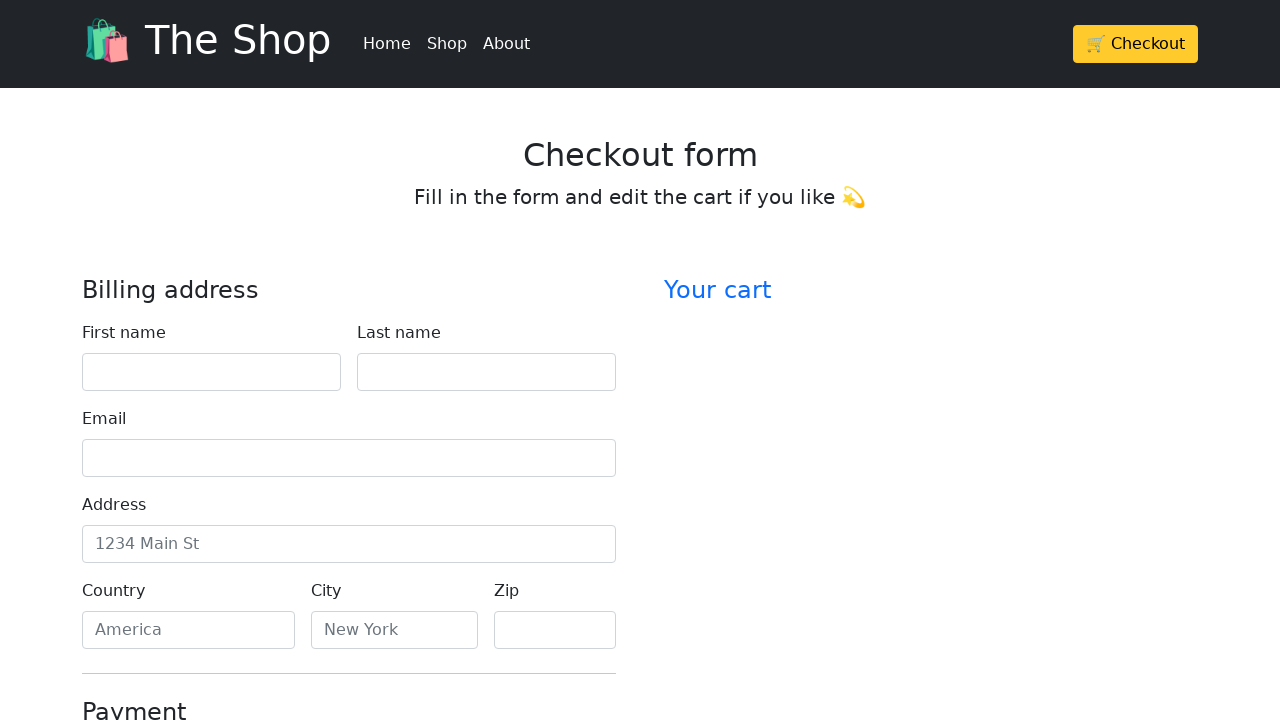

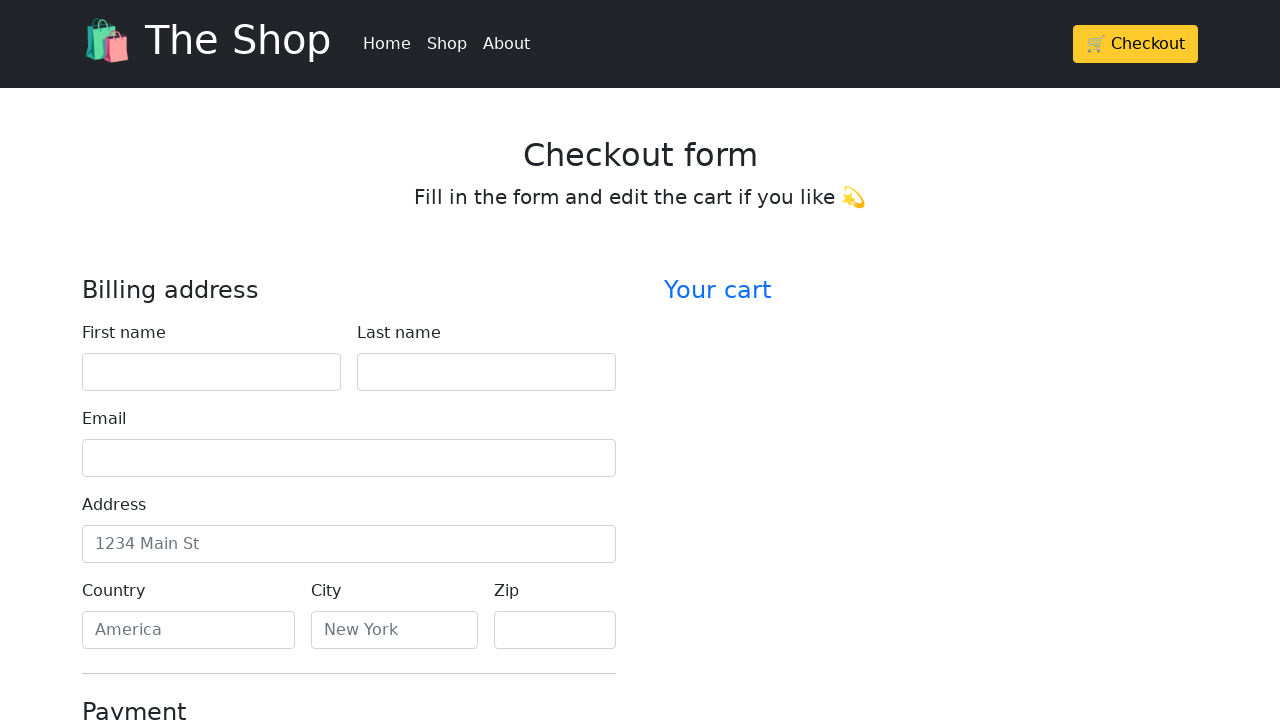